Tests the user registration flow on ParaBank by clicking the Register link, filling out the registration form with personal details, and submitting to create a new account.

Starting URL: https://parabank.parasoft.com/

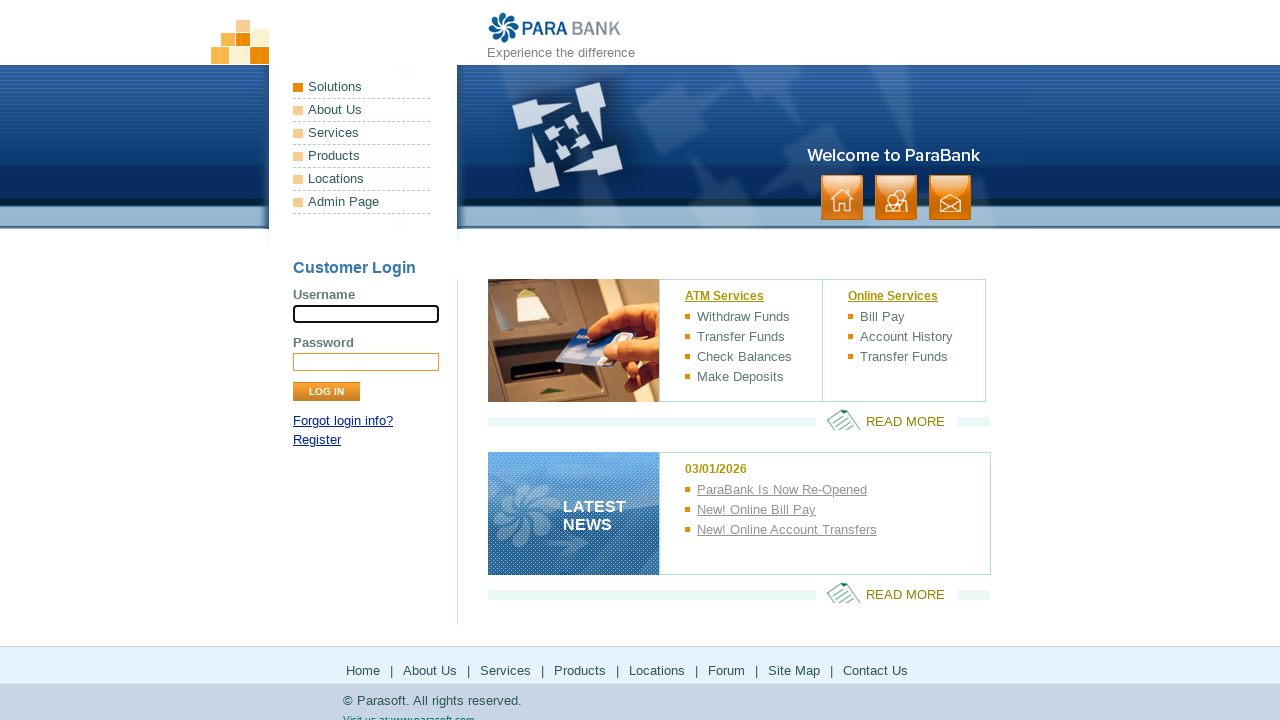

Clicked Register link at (317, 440) on a:text('Register')
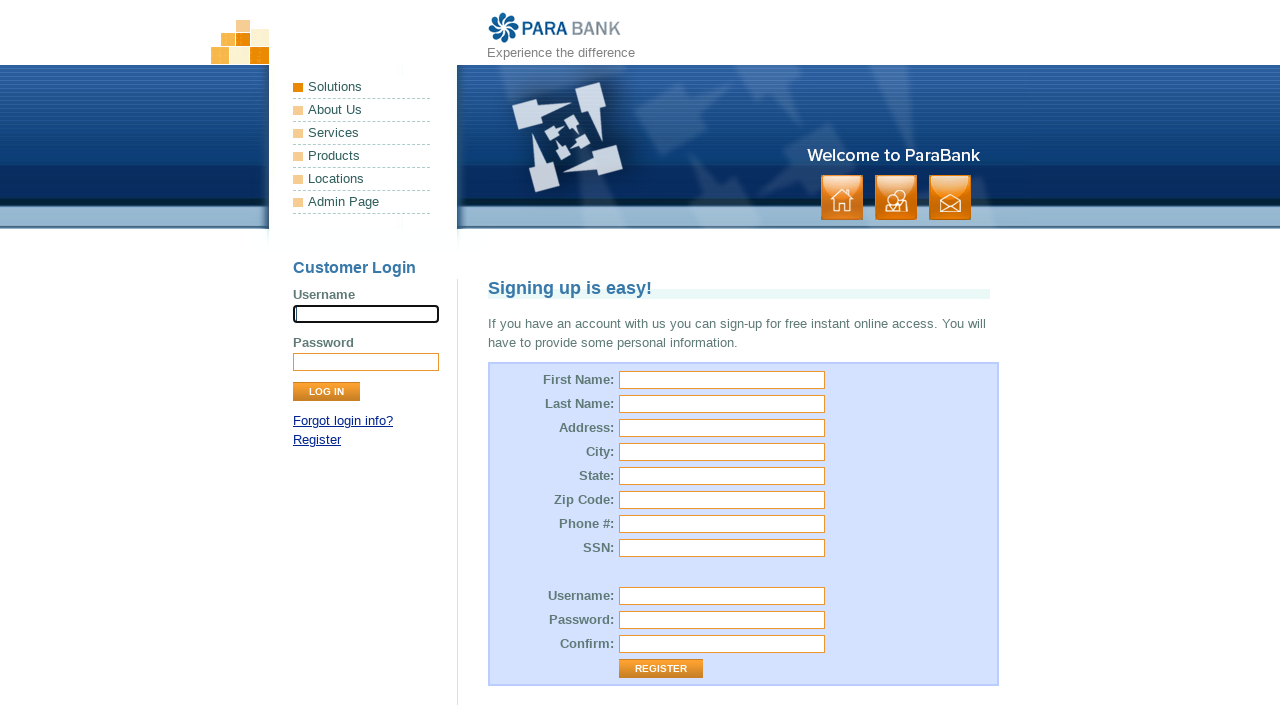

Filled first name field with 'Marcus' on #customer\.firstName
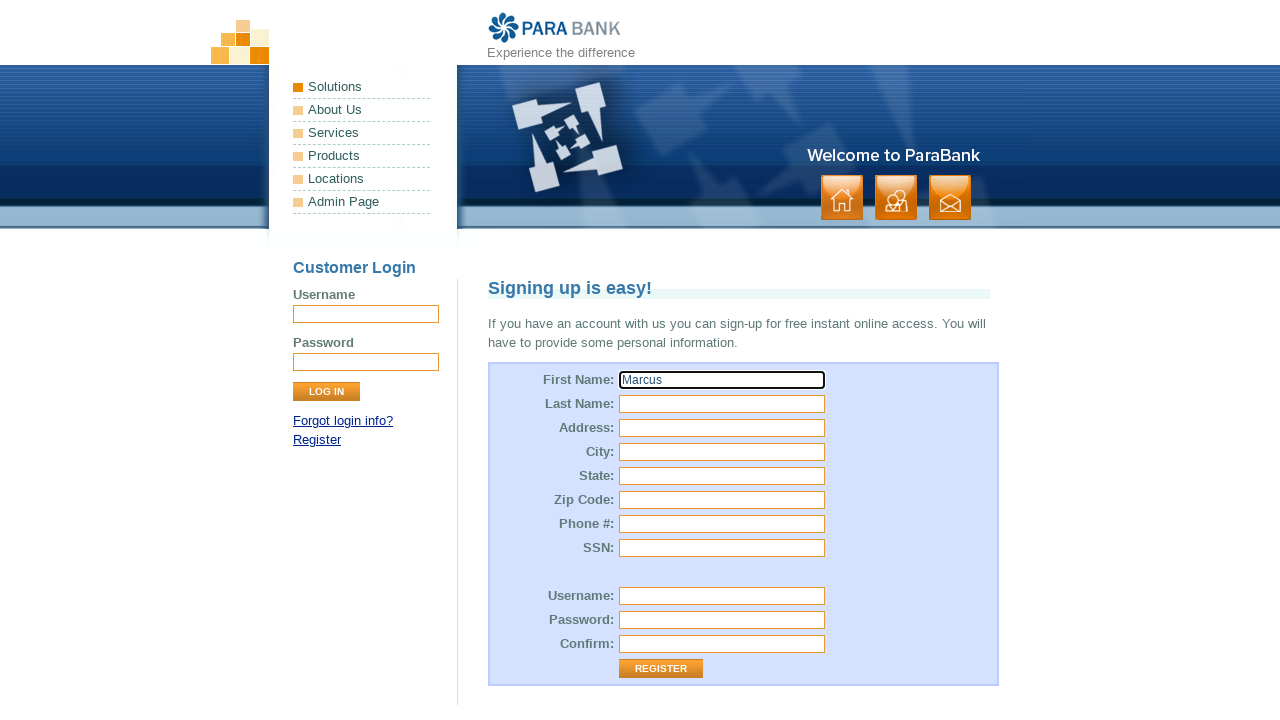

Filled last name field with 'Johnson' on #customer\.lastName
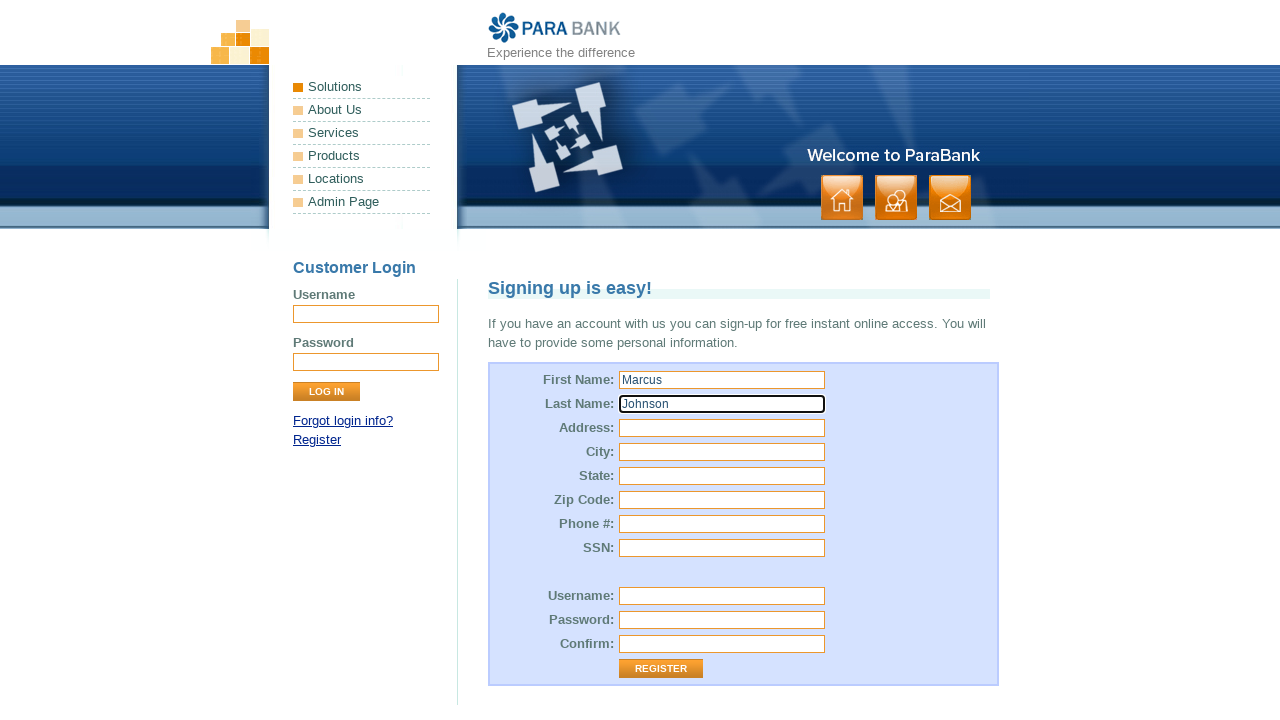

Filled address field with '145 Oak Valley Road' on #customer\.address\.street
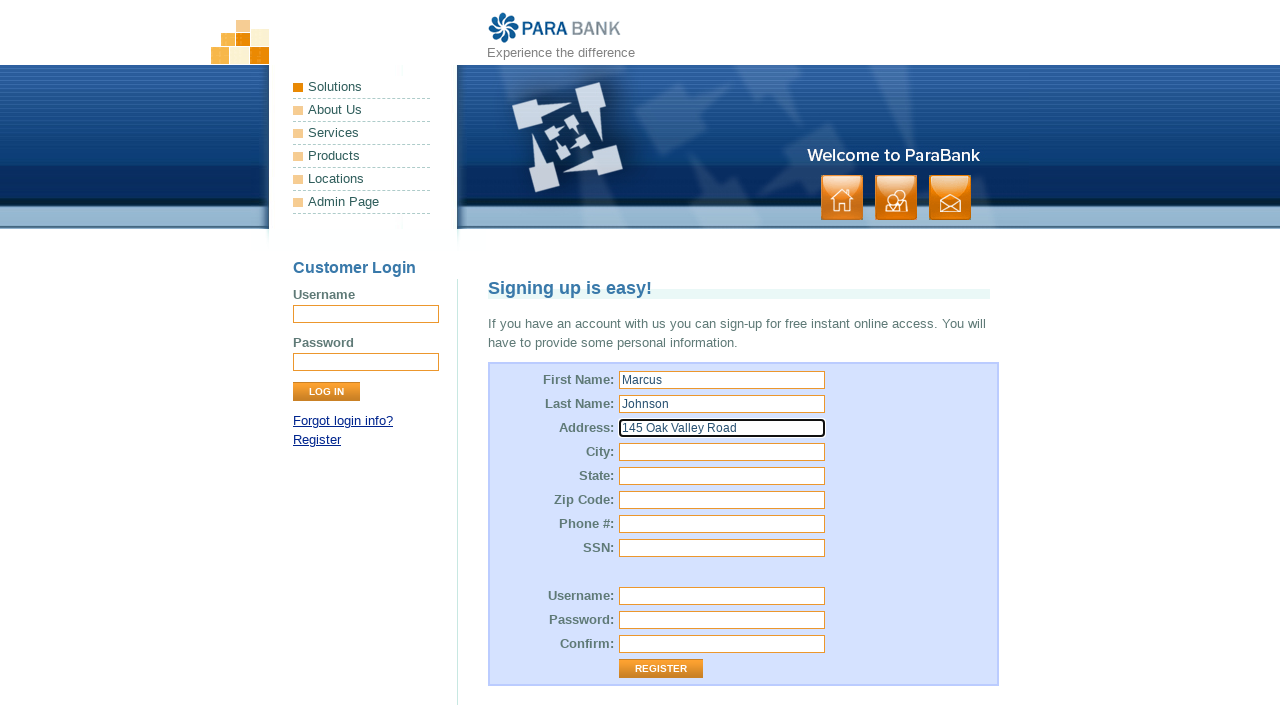

Filled city field with 'Austin' on input[name='customer.address.city']
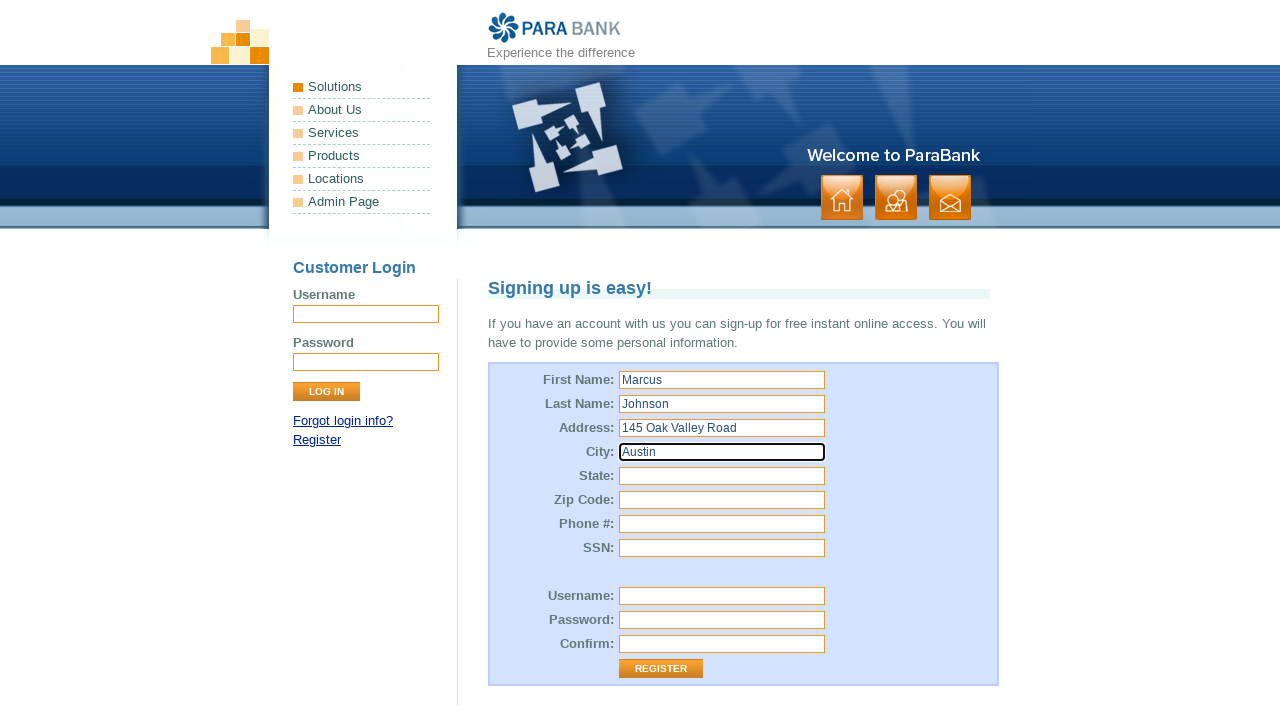

Filled state field with 'Texas' on #customer\.address\.state
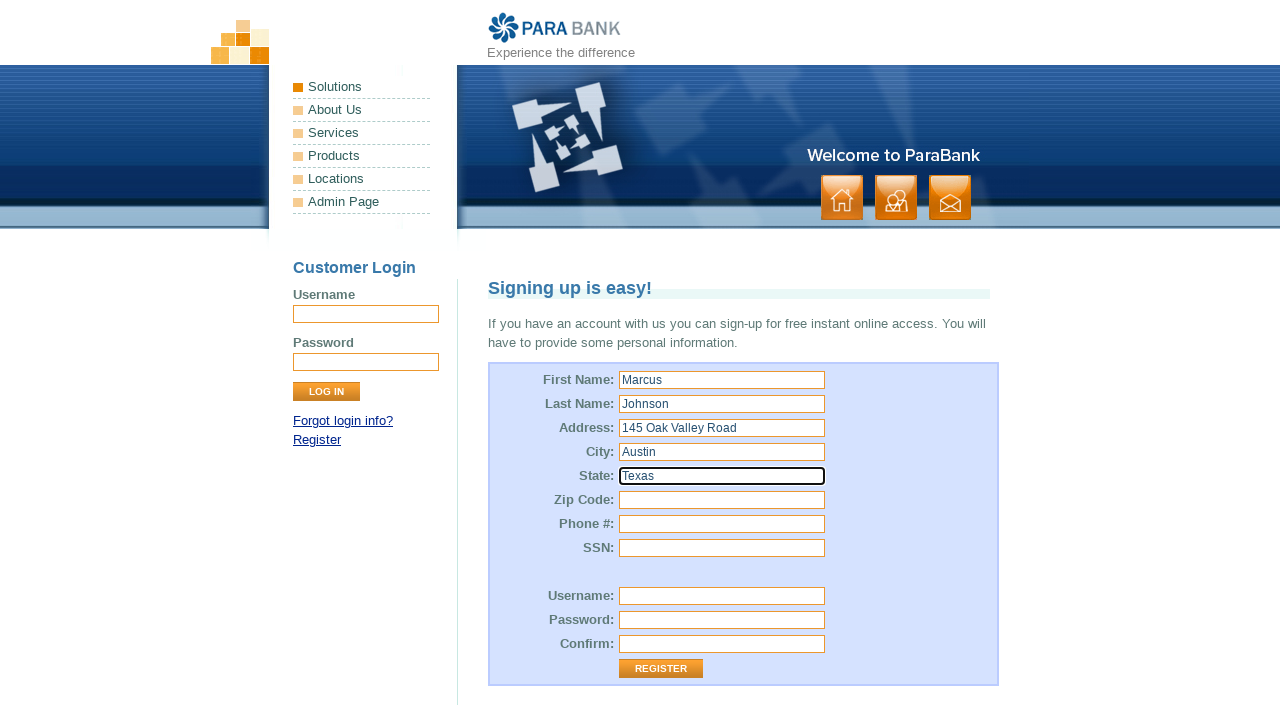

Filled zip code field with '78745' on #customer\.address\.zipCode
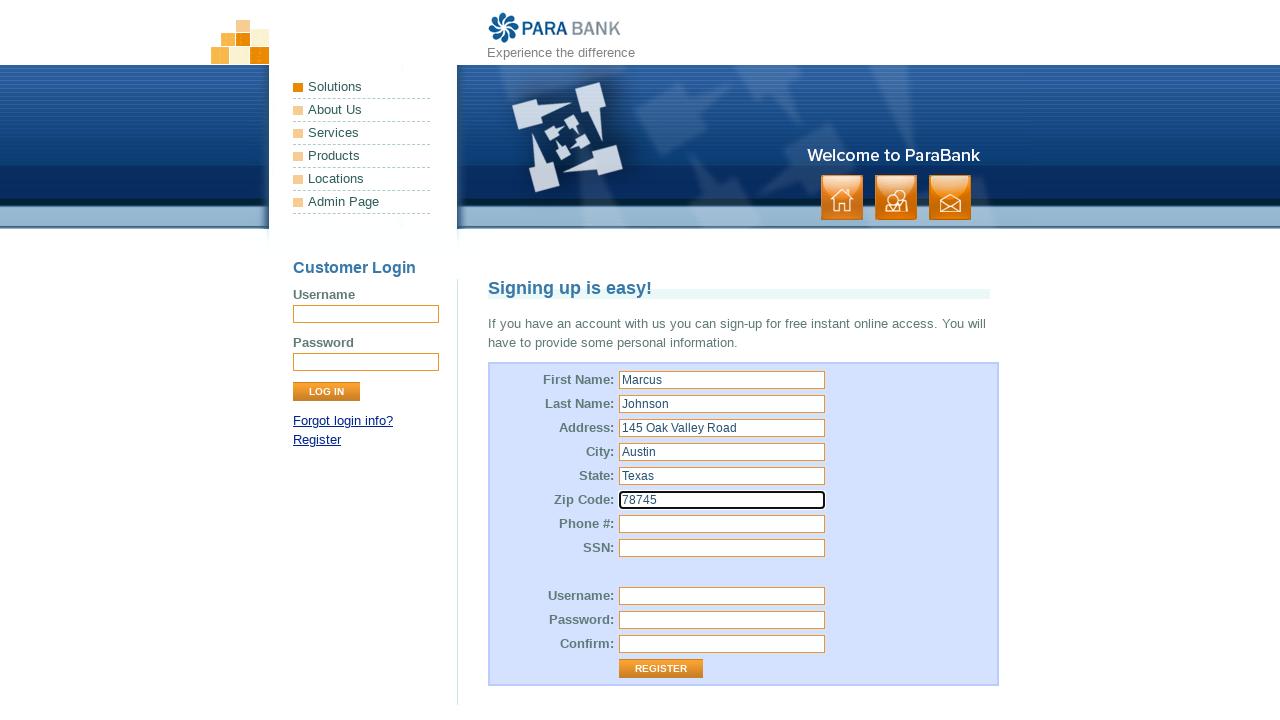

Filled phone number field with '5127893456' on #customer\.phoneNumber
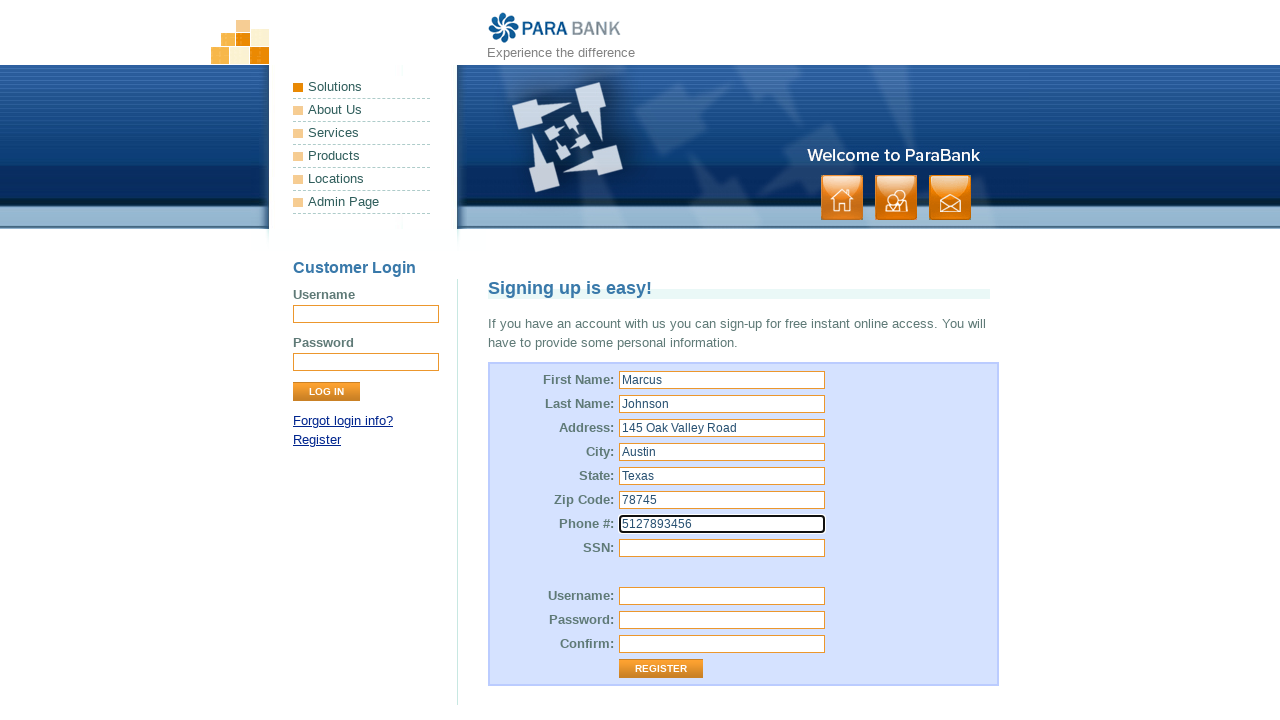

Filled SSN field with '482937561' on #customer\.ssn
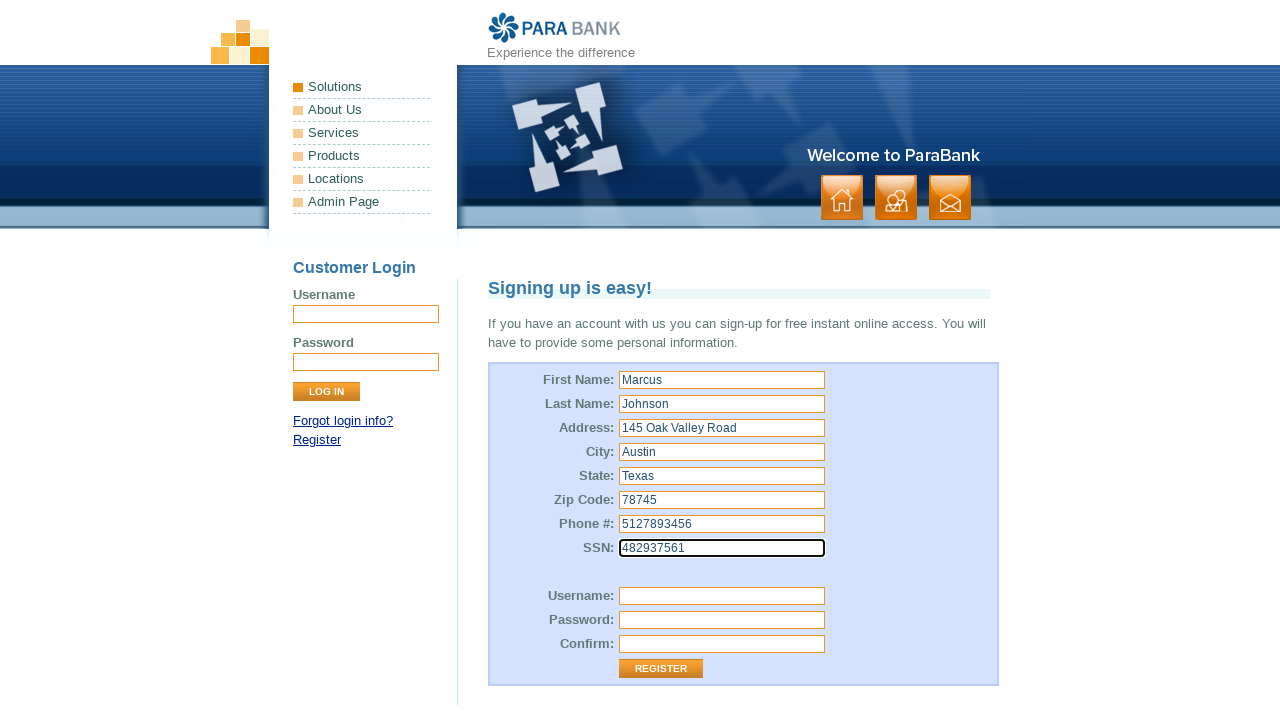

Filled username field with 'marcusj_847' on #customer\.username
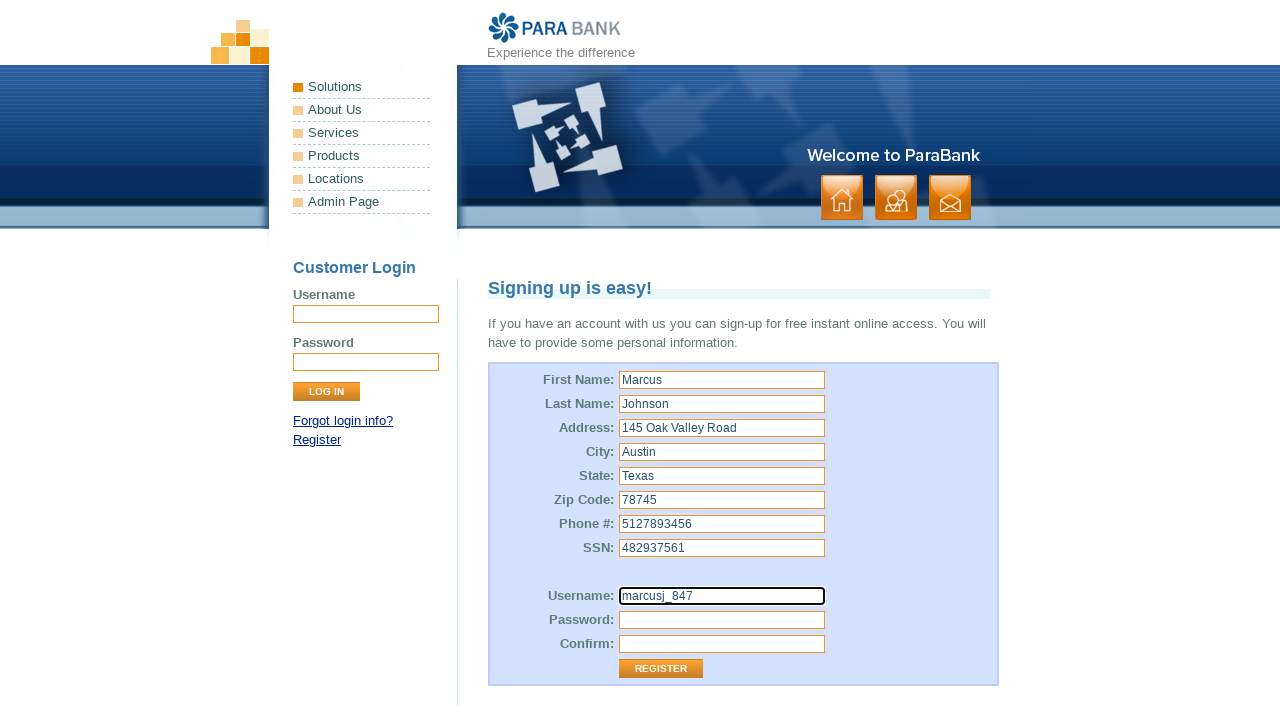

Filled password field with 'SecurePass2024!' on #customer\.password
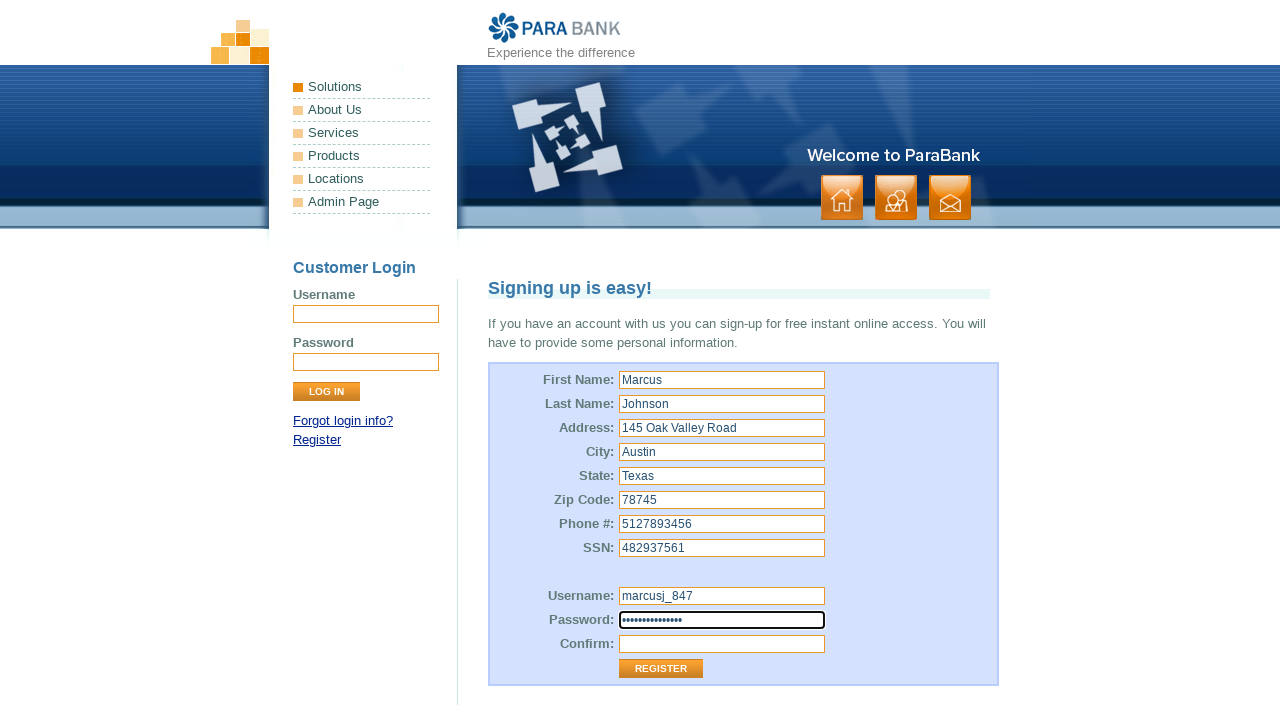

Filled confirm password field with 'SecurePass2024!' on #repeatedPassword
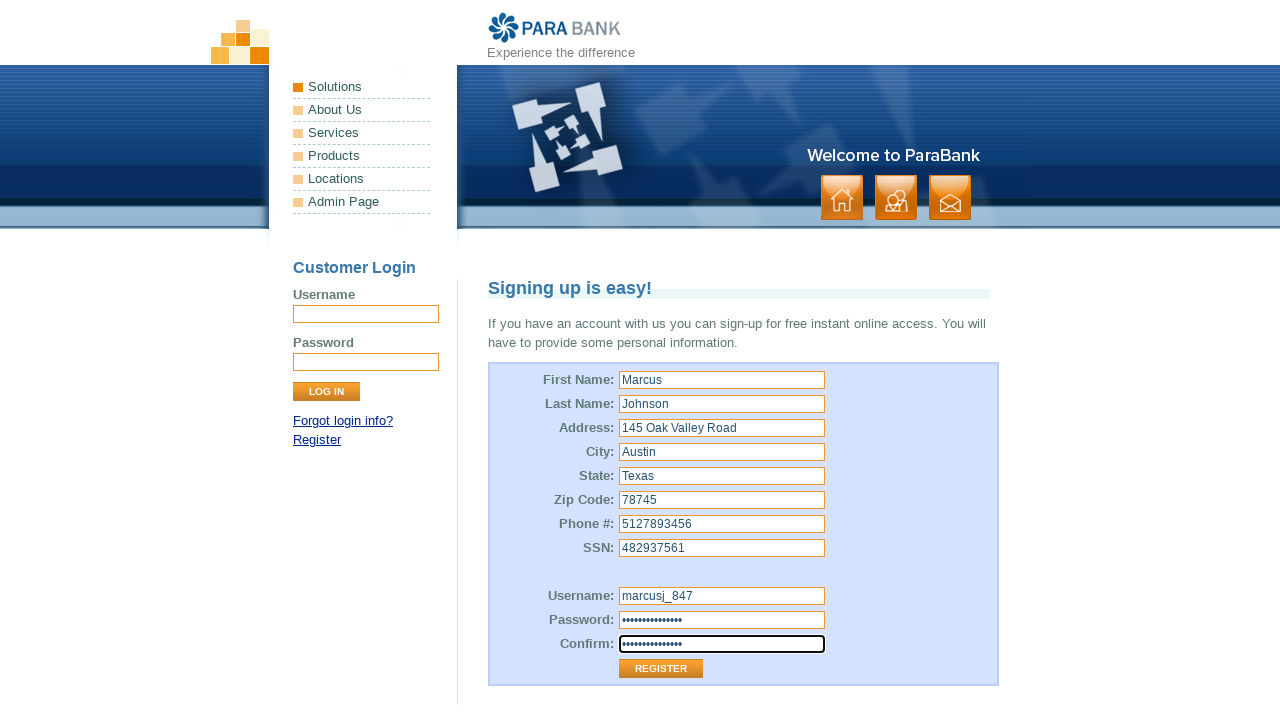

Clicked Register button to submit form at (661, 669) on input[value='Register']
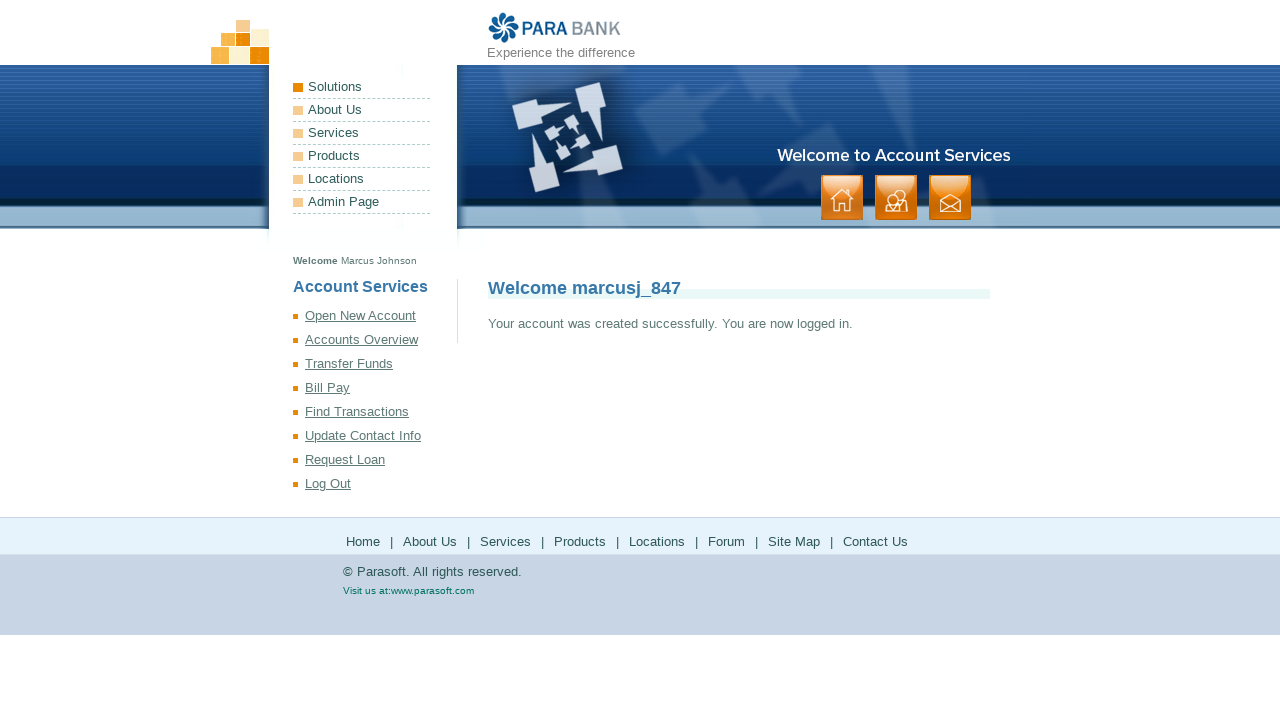

Account registration completed successfully
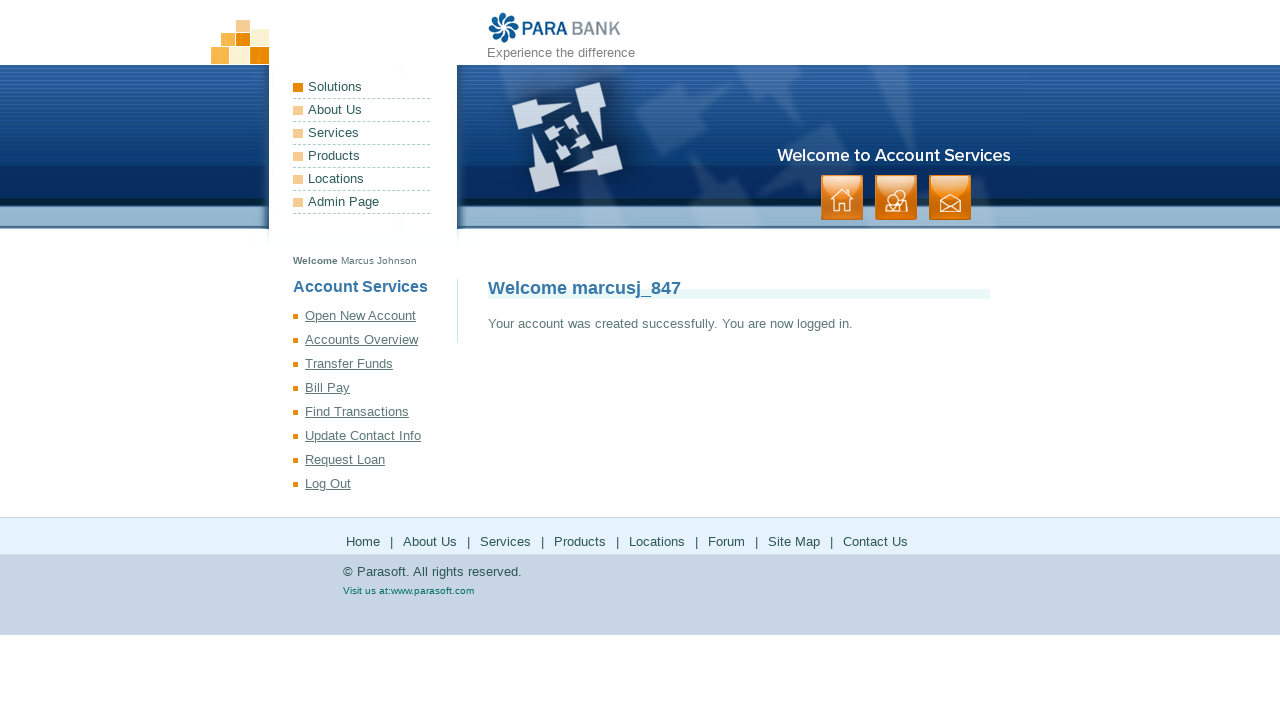

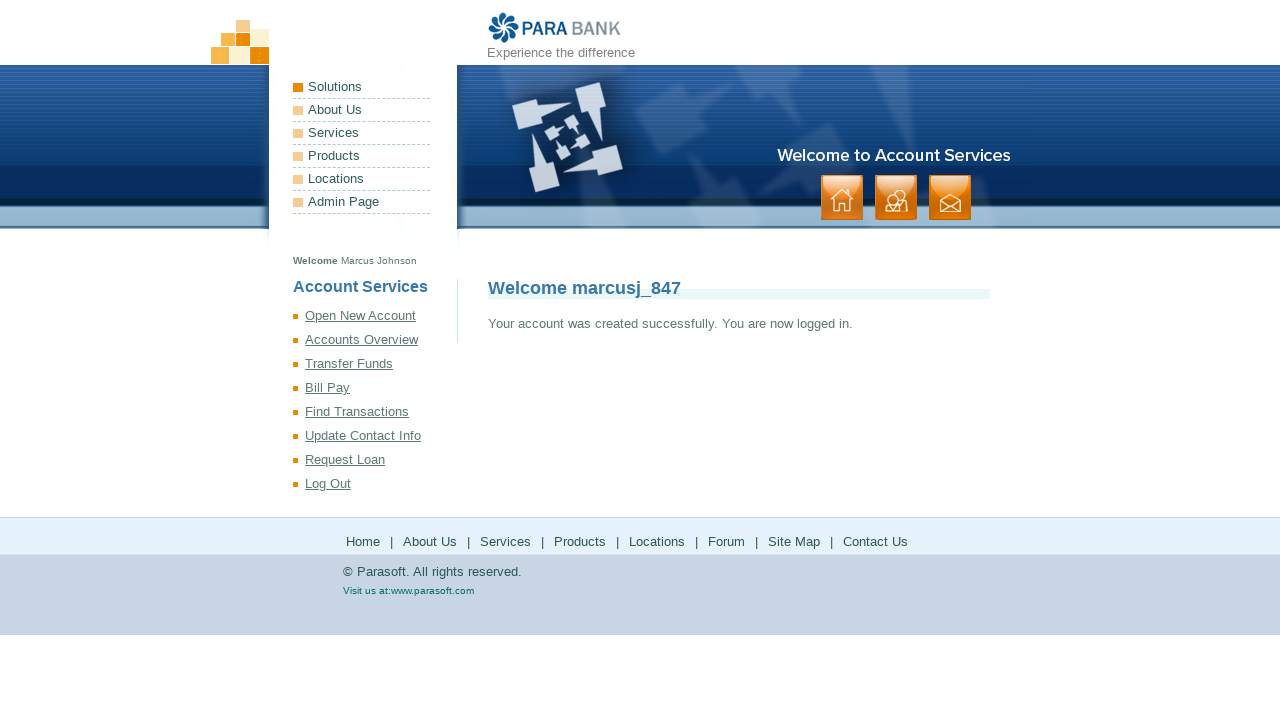